Tests form validation by entering only special characters in the title field.

Starting URL: https://elenta.lt/patalpinti/ivesti-informacija?categoryId=AutoMoto_Automobiliai&actionId=Siulo&returnurl=%2F

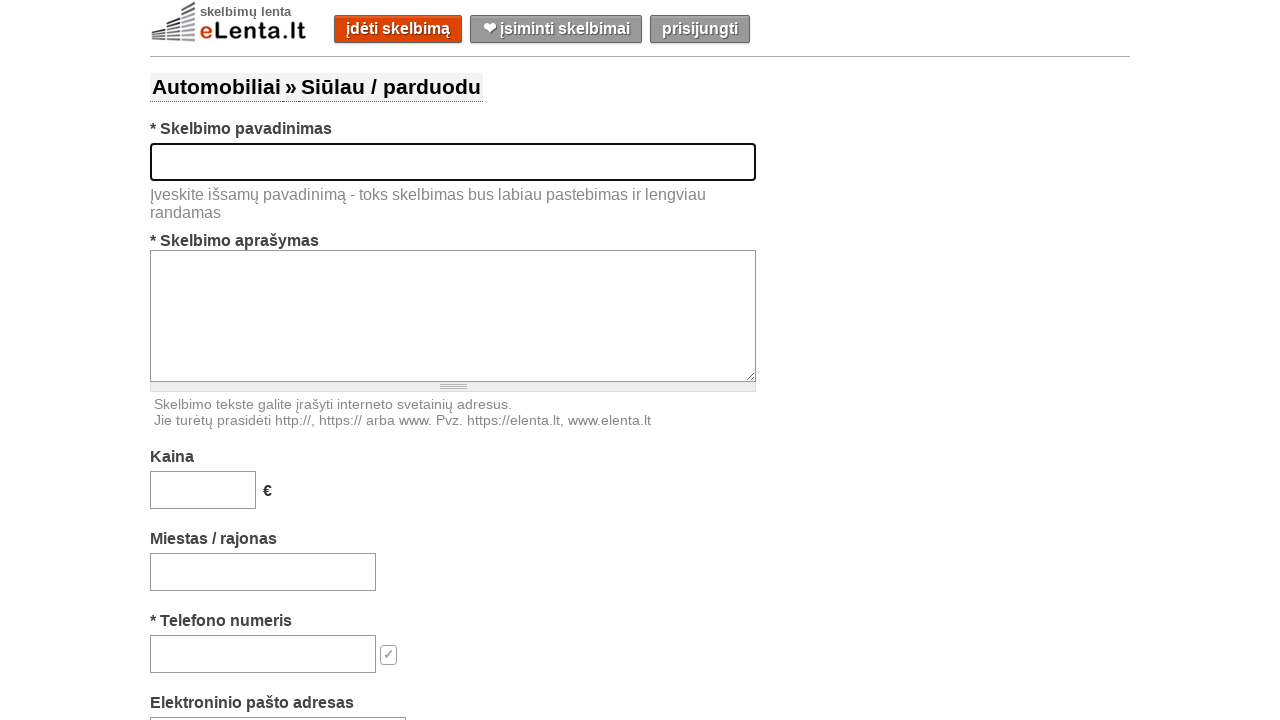

Filled title field with special characters only: !#$%^&*()_+ on #title
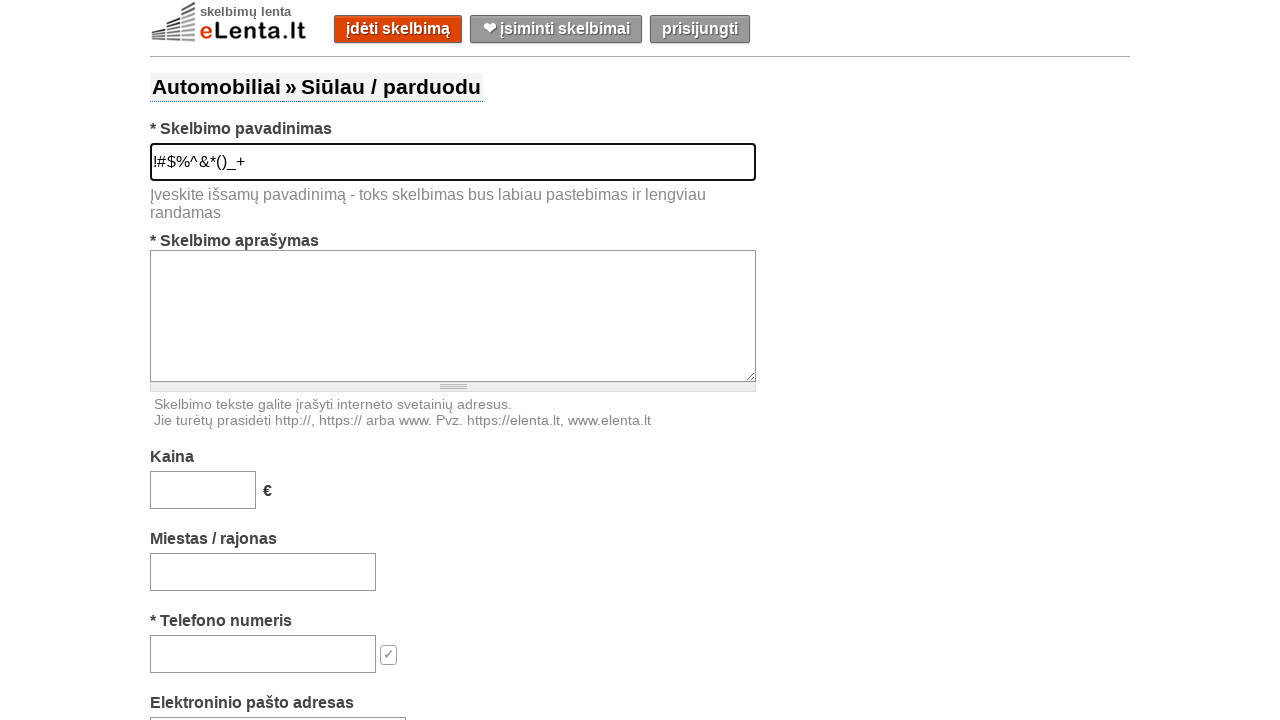

Filled description field with vehicle selling details on #text
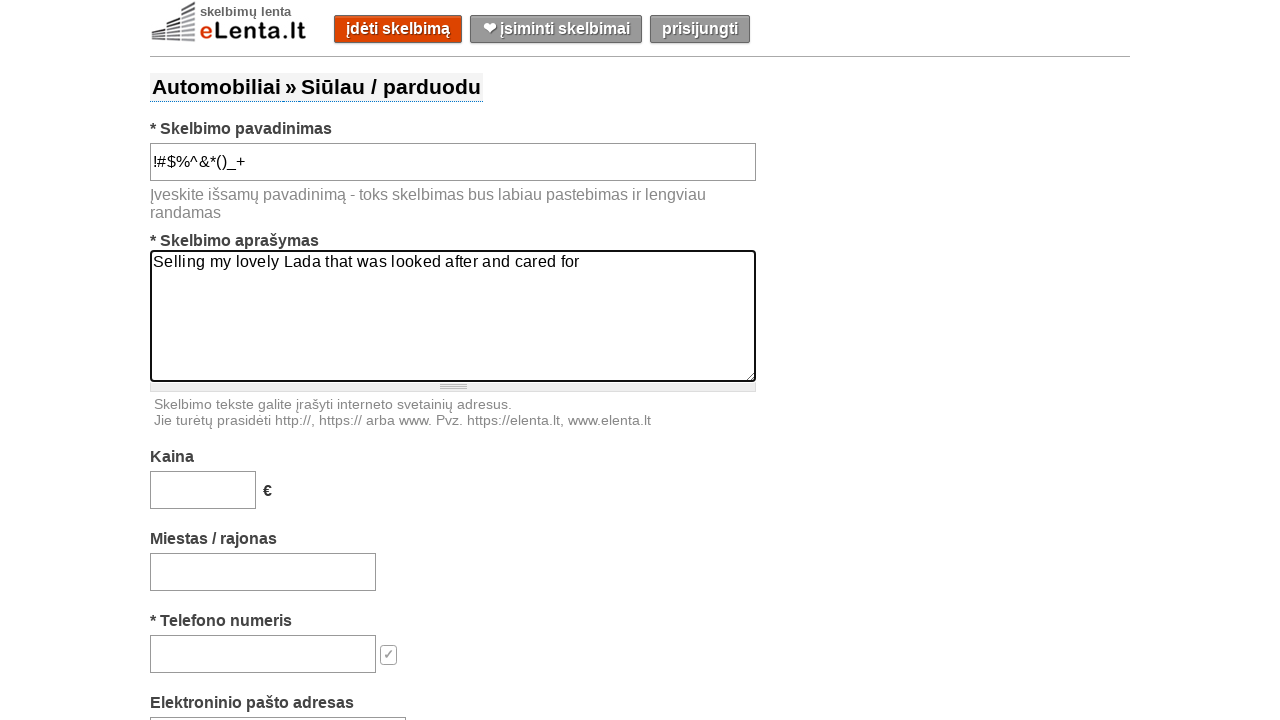

Filled price field with 15000 on #price
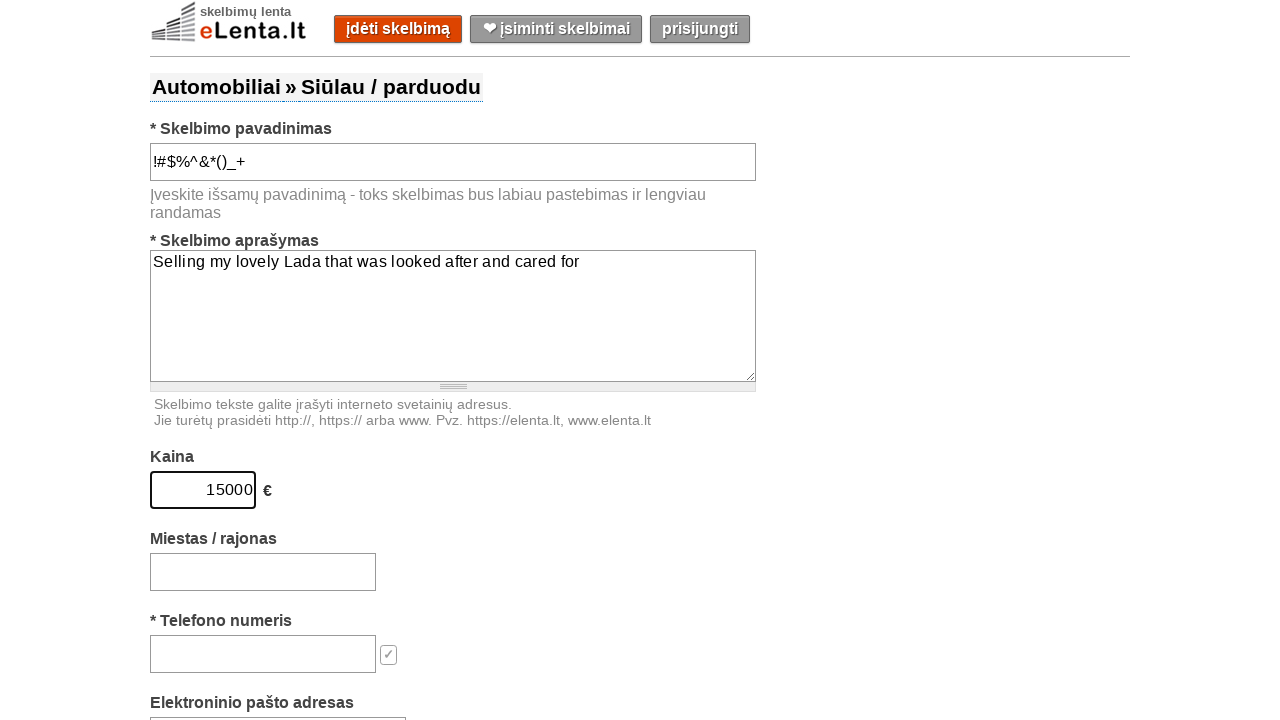

Filled location field with Gargždai on #location-search-box
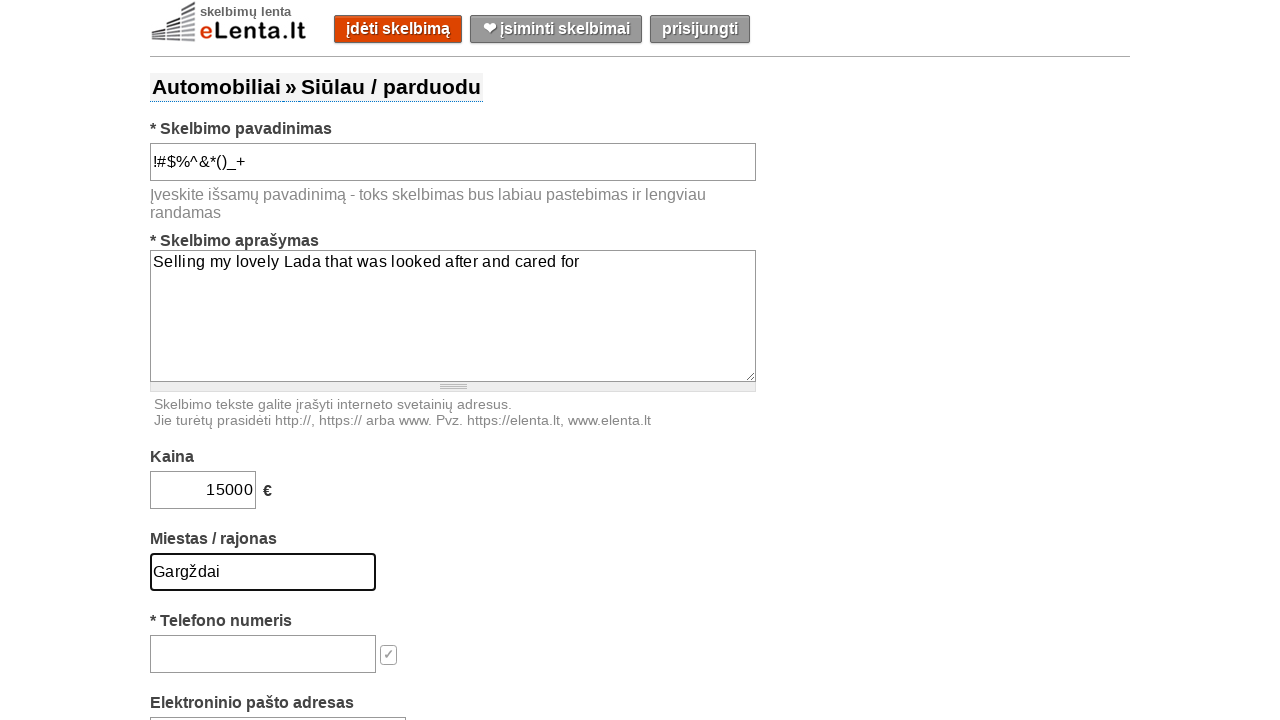

Filled phone field with 37061072845 on #phone
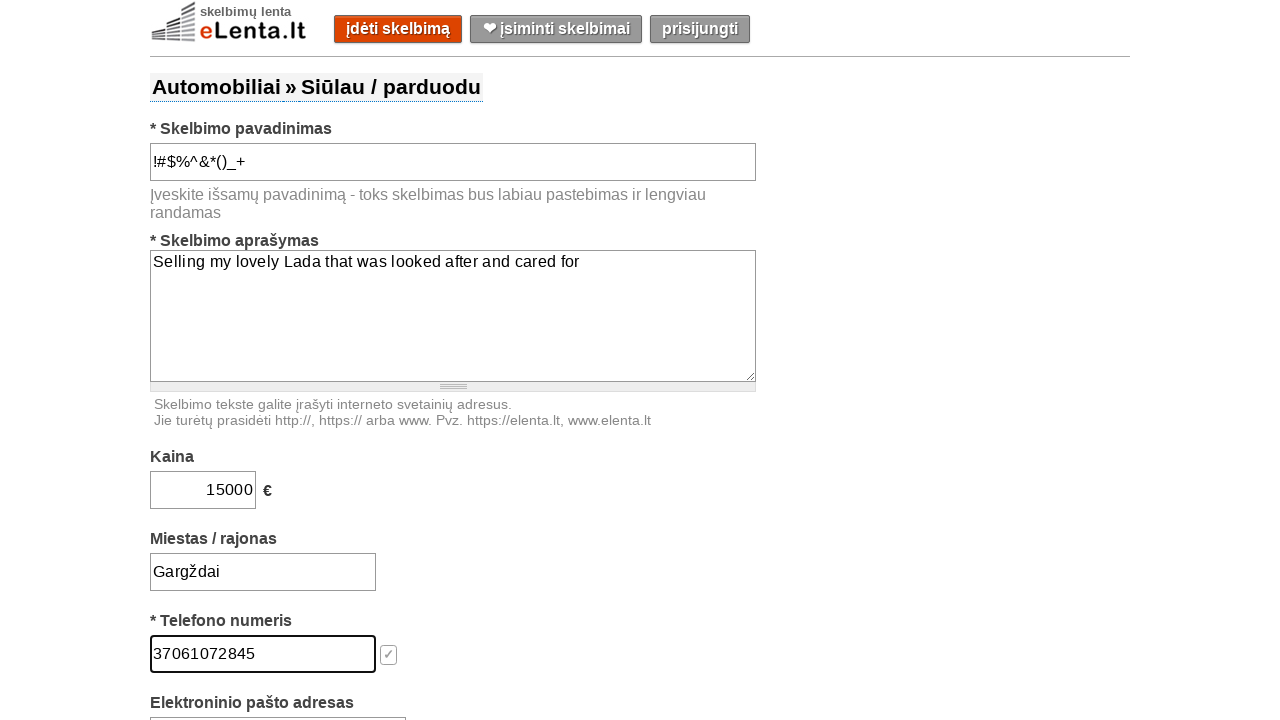

Filled email field with ThomasShelby@gmail.com on #email
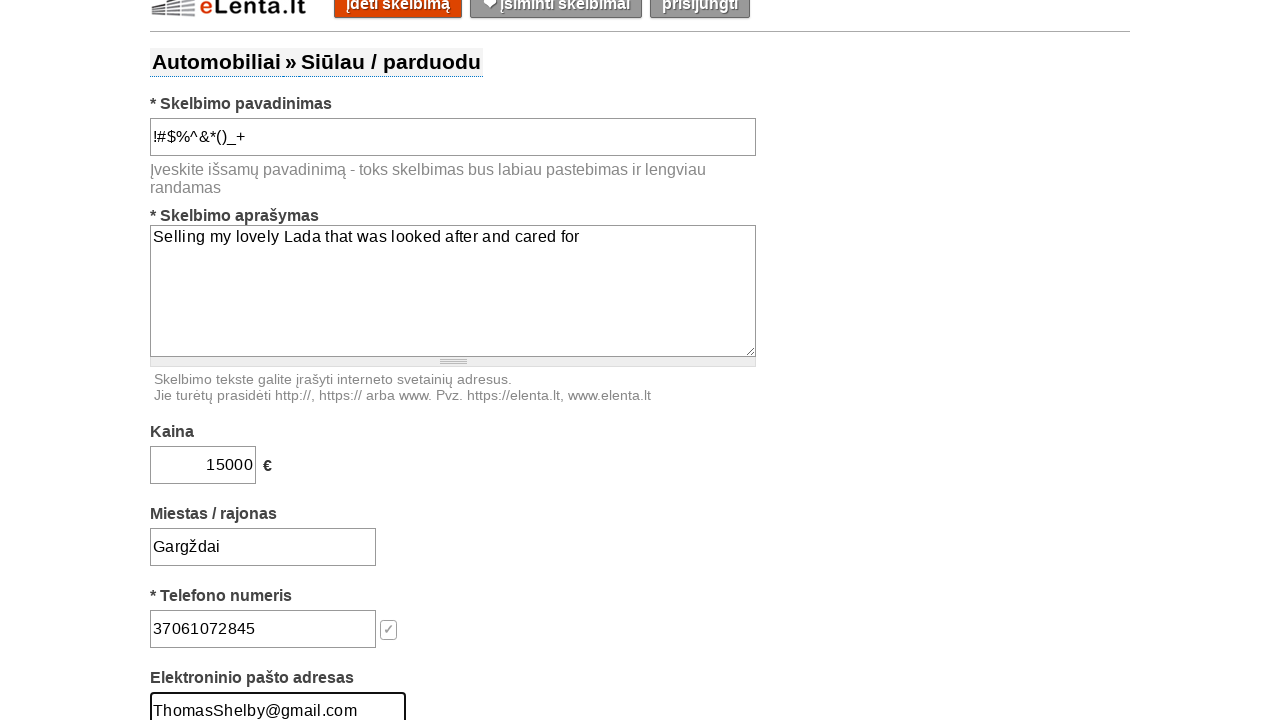

Clicked submit button to validate form with special characters only in title at (659, 360) on #submit-button
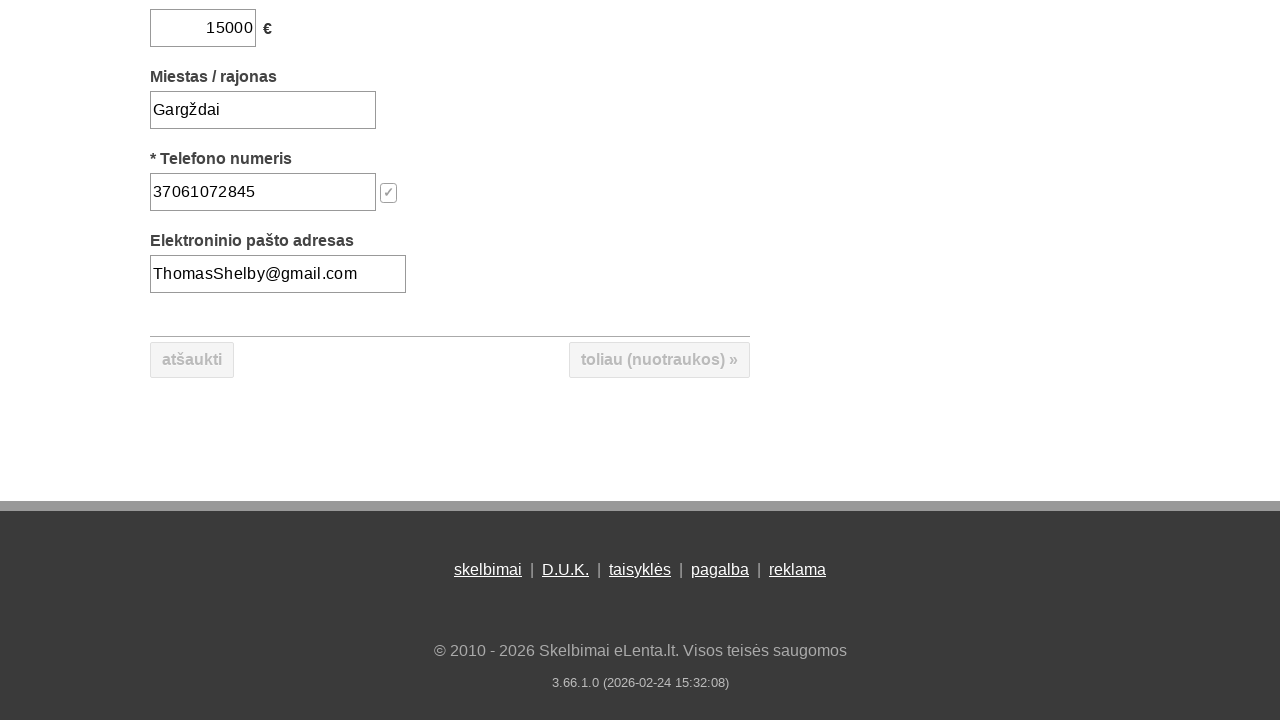

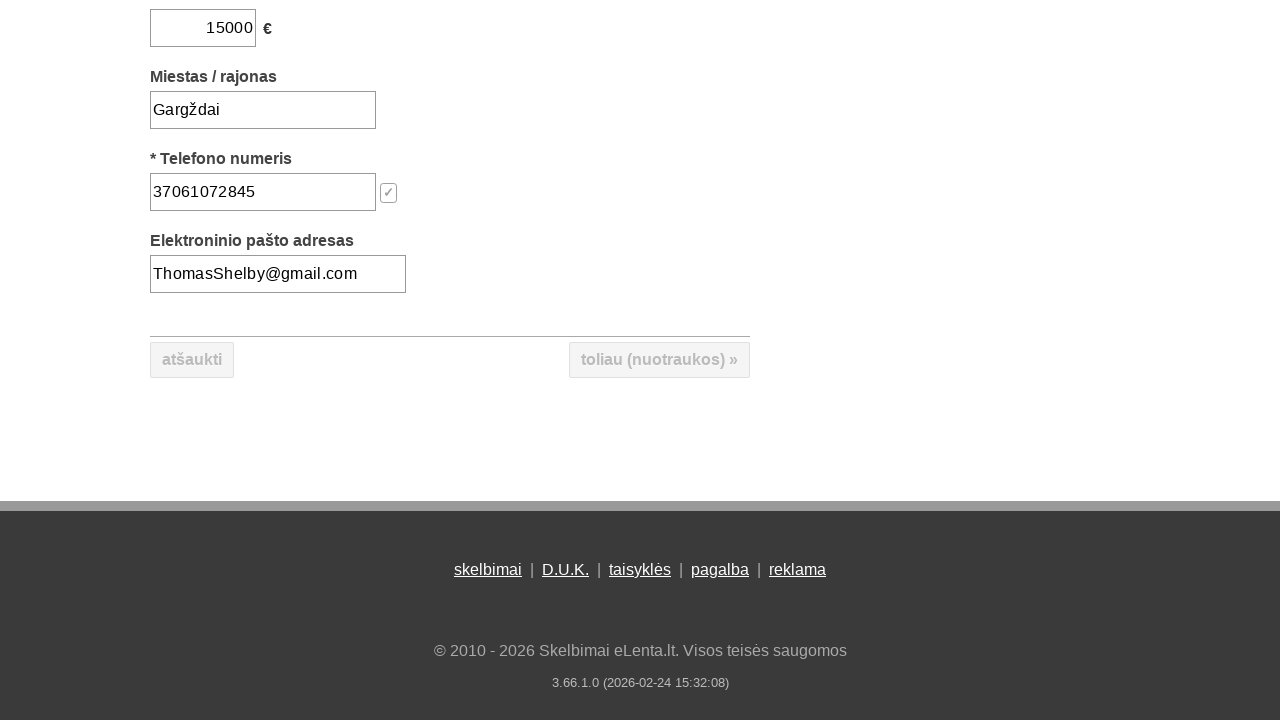